Tests adding products to cart by searching for "ca", then adding the third product and specifically adding Cashews by name

Starting URL: https://rahulshettyacademy.com/seleniumPractise/#/

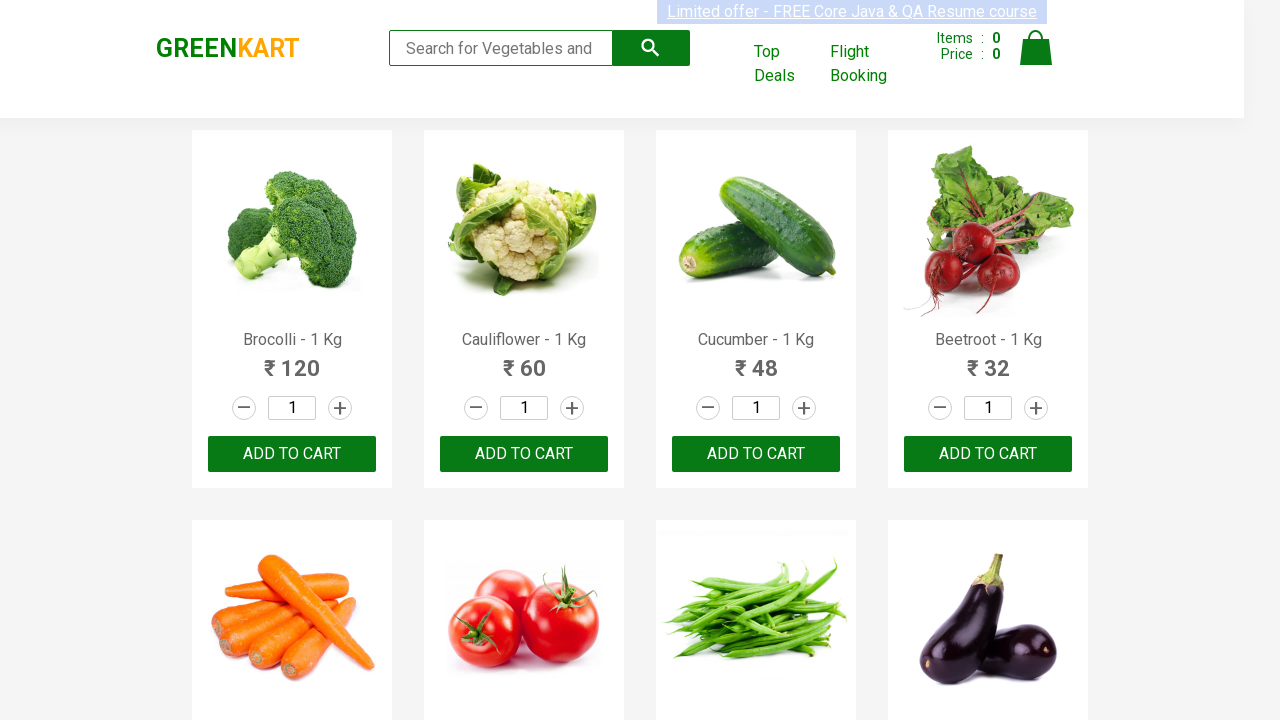

Filled search field with 'ca' on .search-keyword
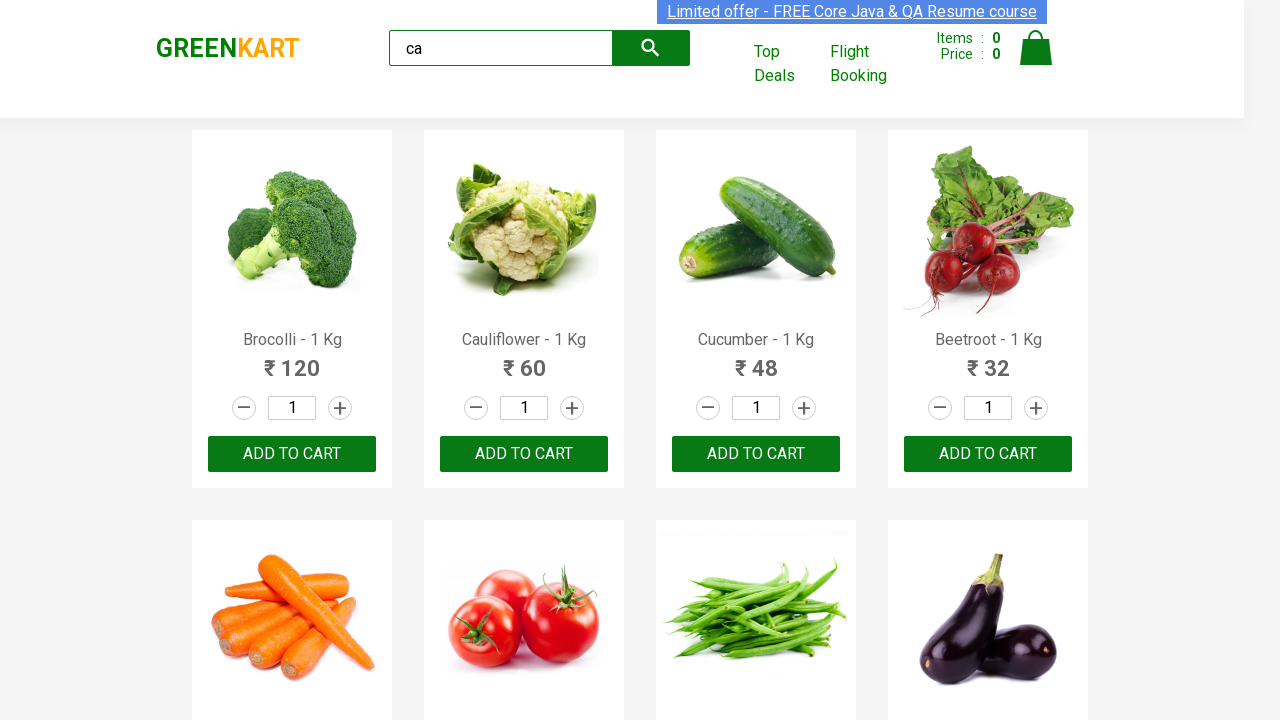

Waited 2 seconds for products to filter
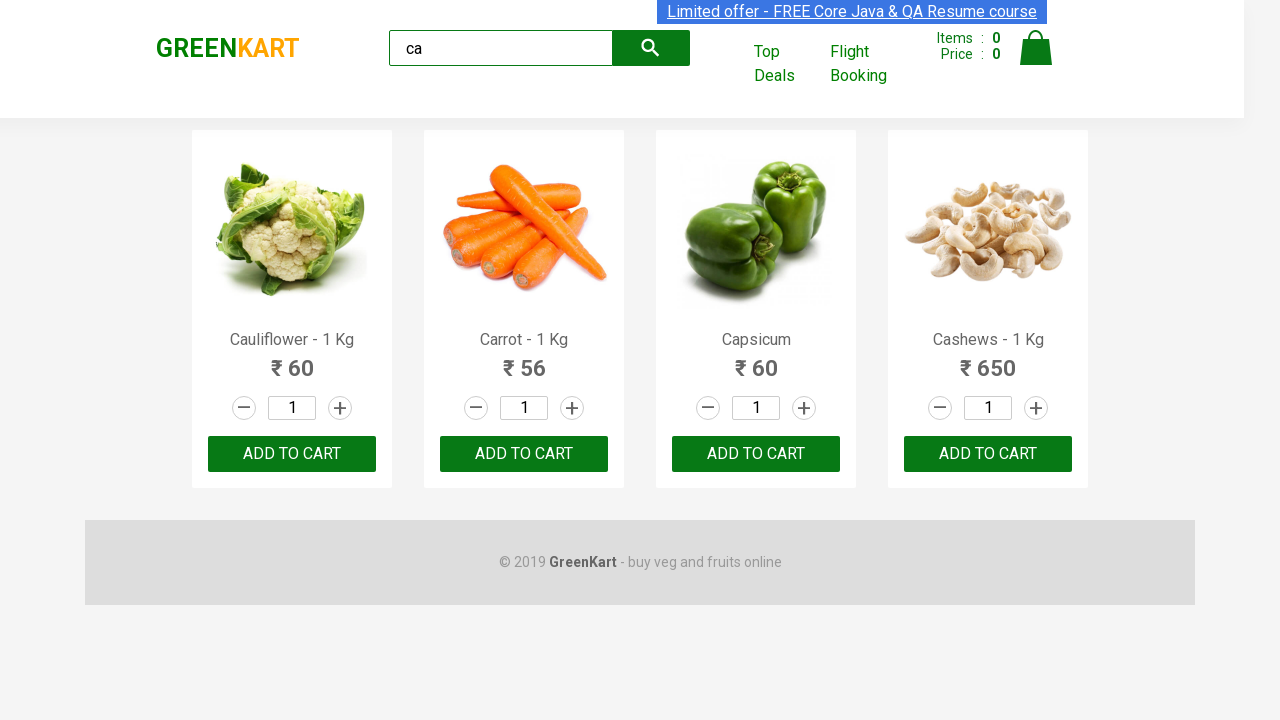

Found 4 products matching search criteria
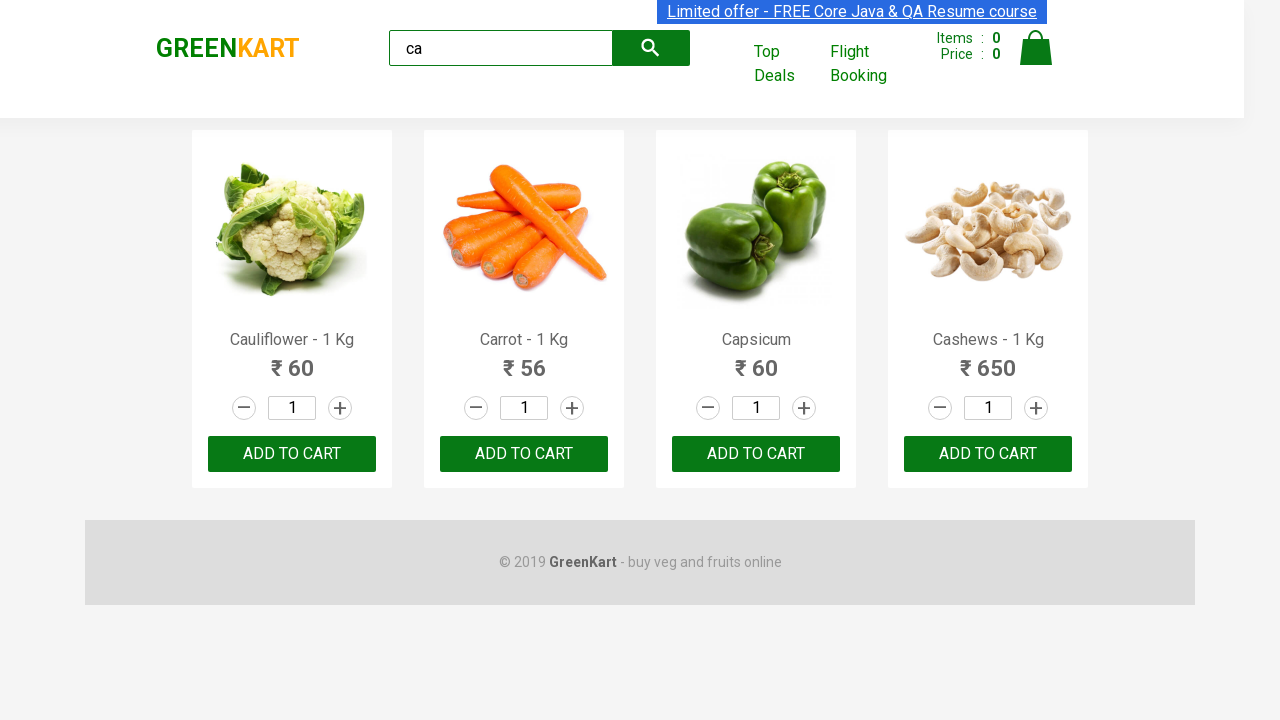

Verified that exactly 4 products are displayed
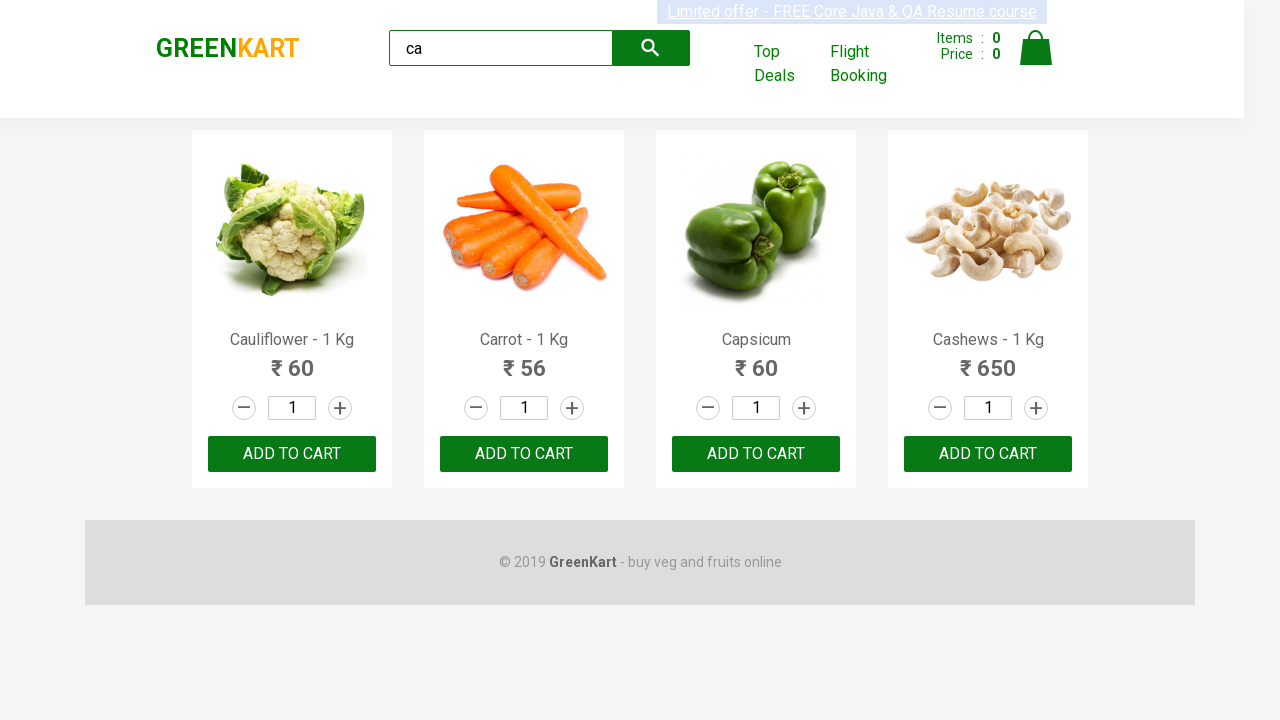

Clicked 'ADD TO CART' button for the third product at (756, 454) on .products >> .product >> nth=2 >> internal:text="ADD TO CART"i
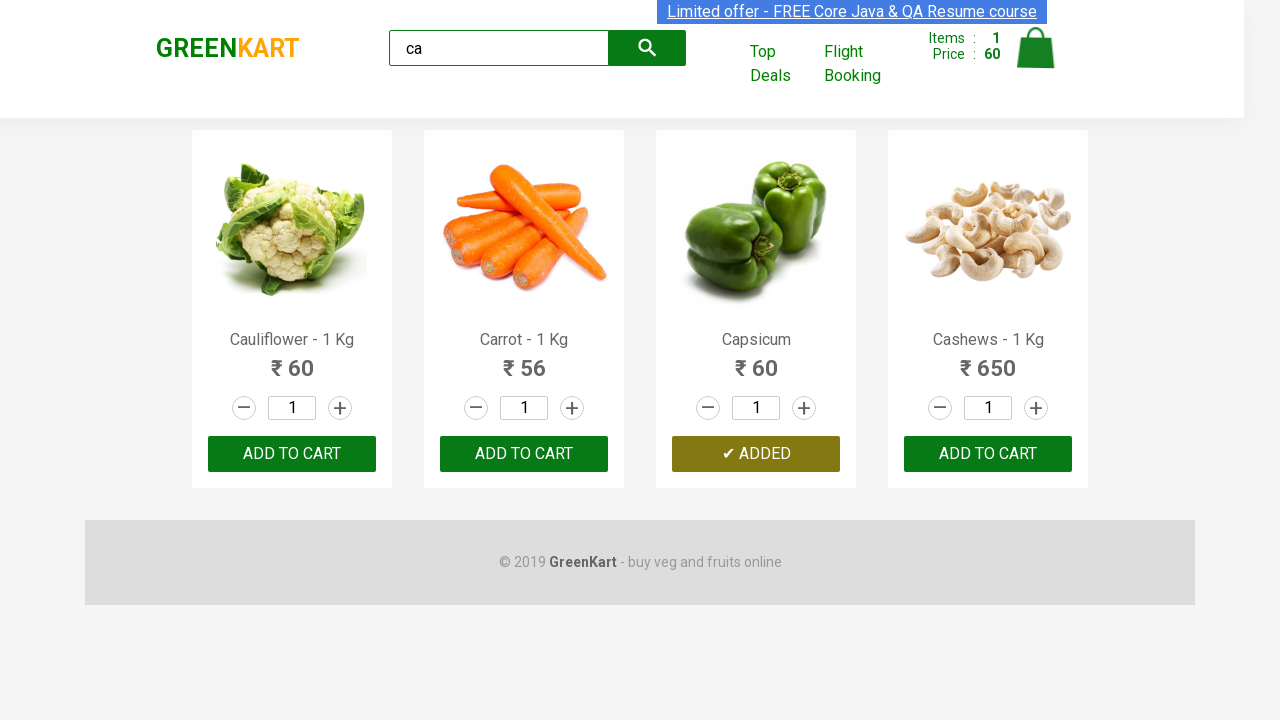

Retrieved all product elements from the container
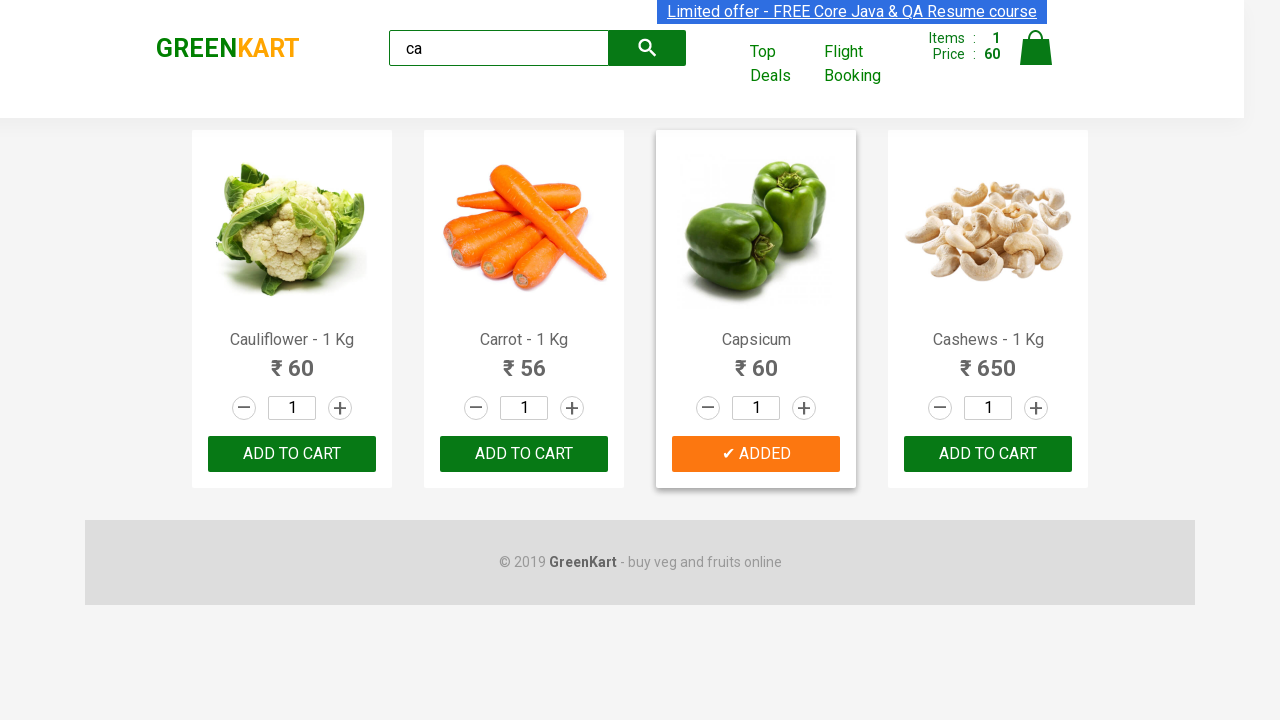

Checked product name: 'Cauliflower - 1 Kg'
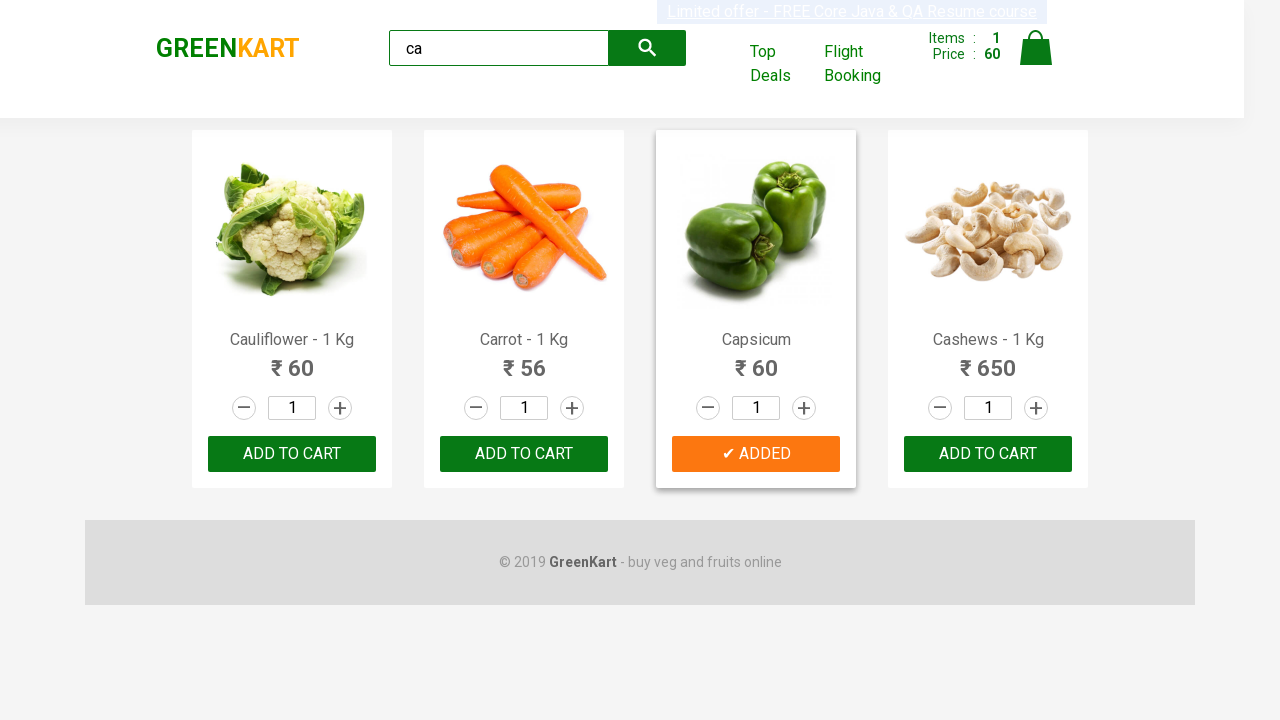

Checked product name: 'Carrot - 1 Kg'
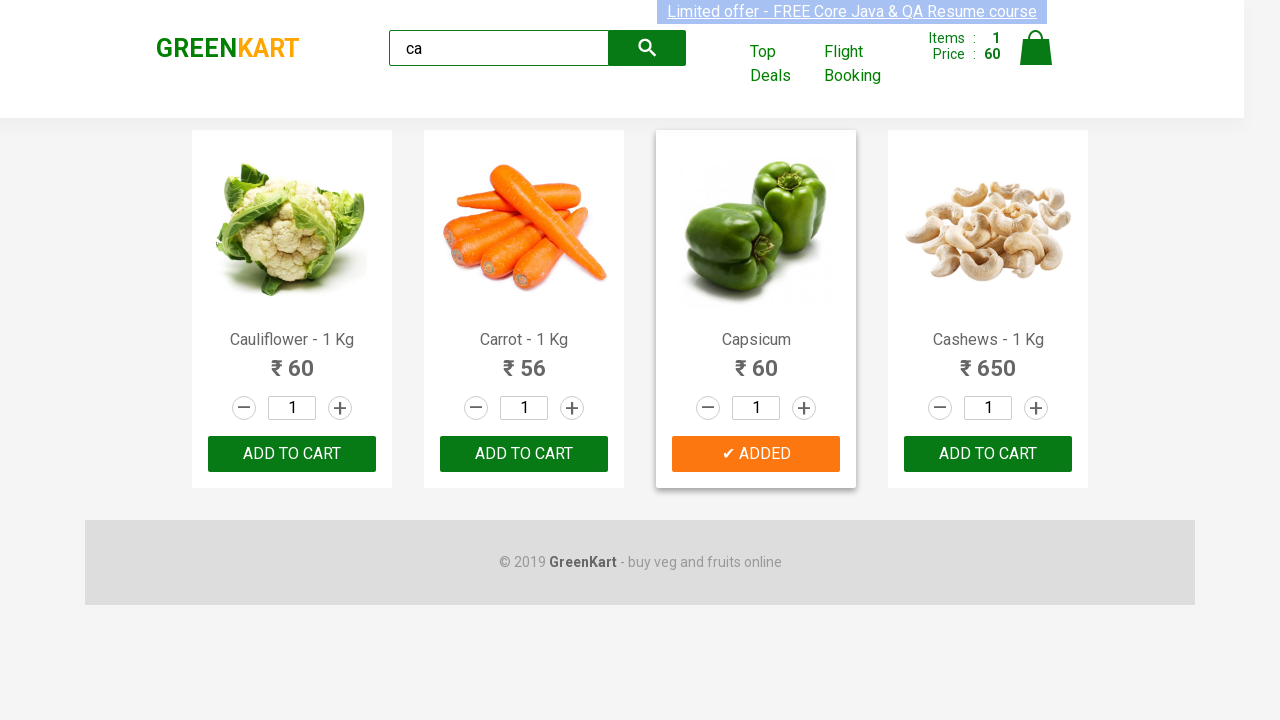

Checked product name: 'Capsicum'
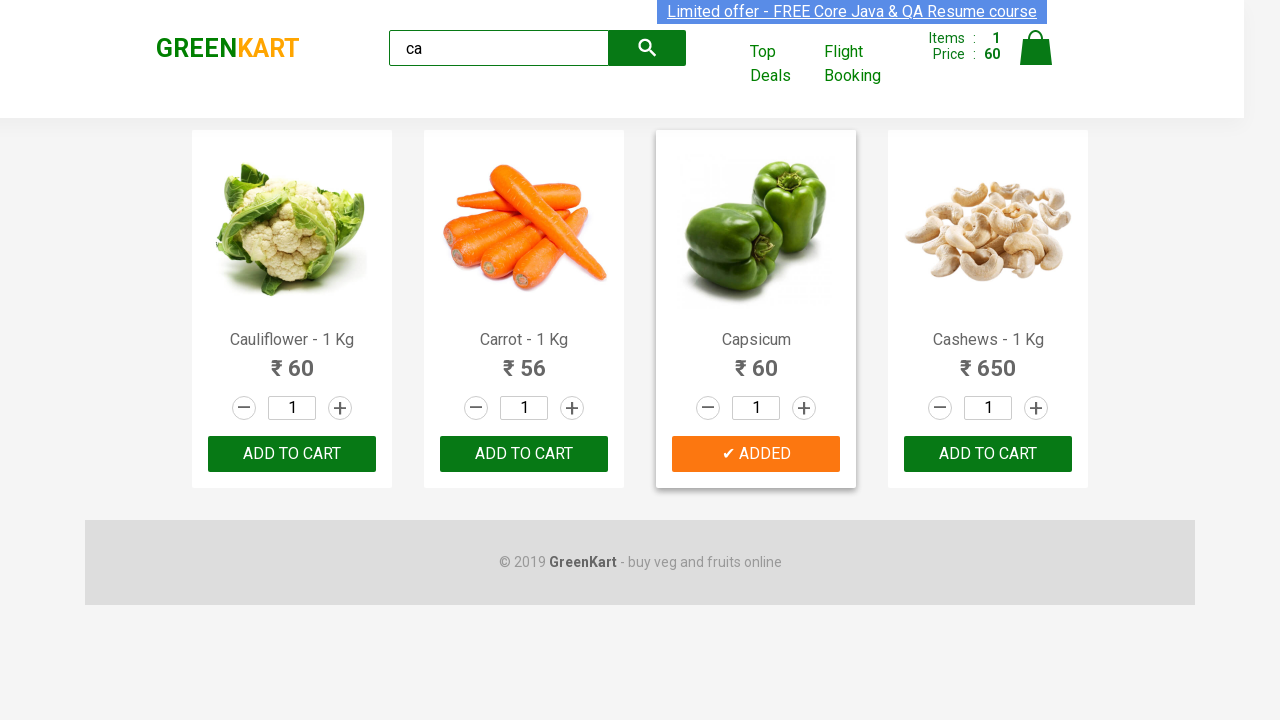

Checked product name: 'Cashews - 1 Kg'
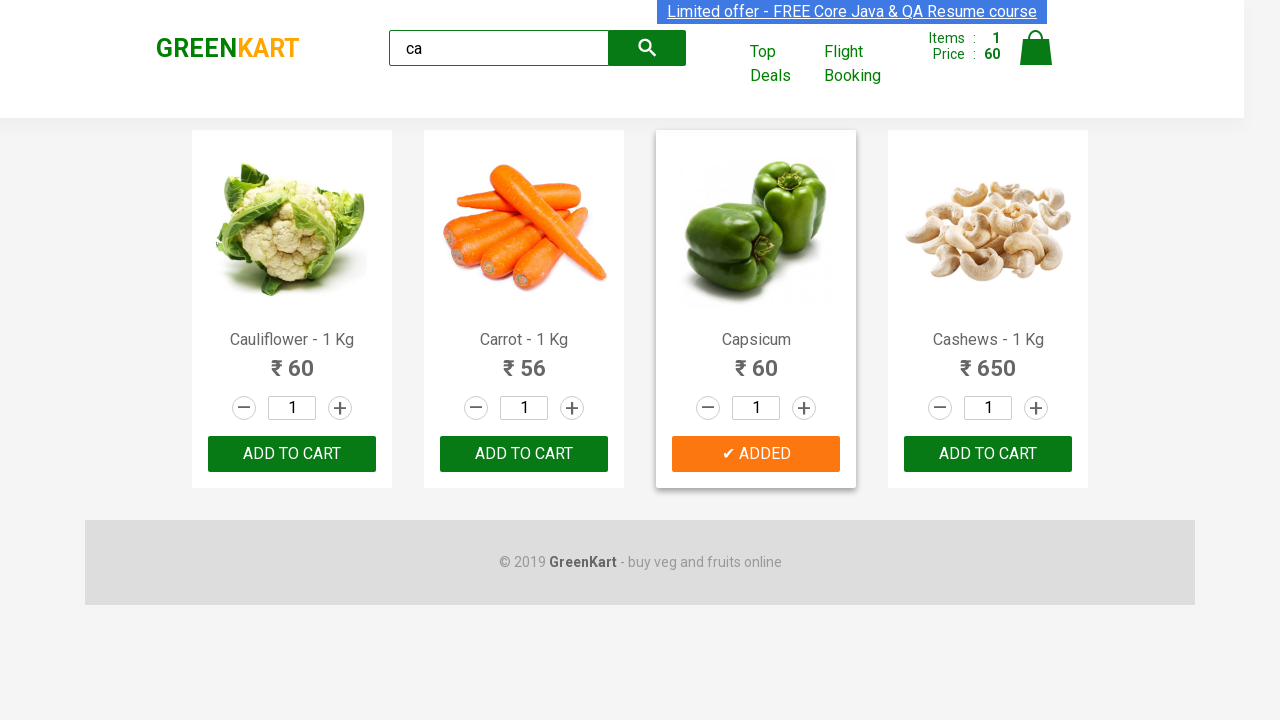

Clicked 'ADD TO CART' button for Cashews product at (988, 454) on .products >> .product >> nth=3 >> button
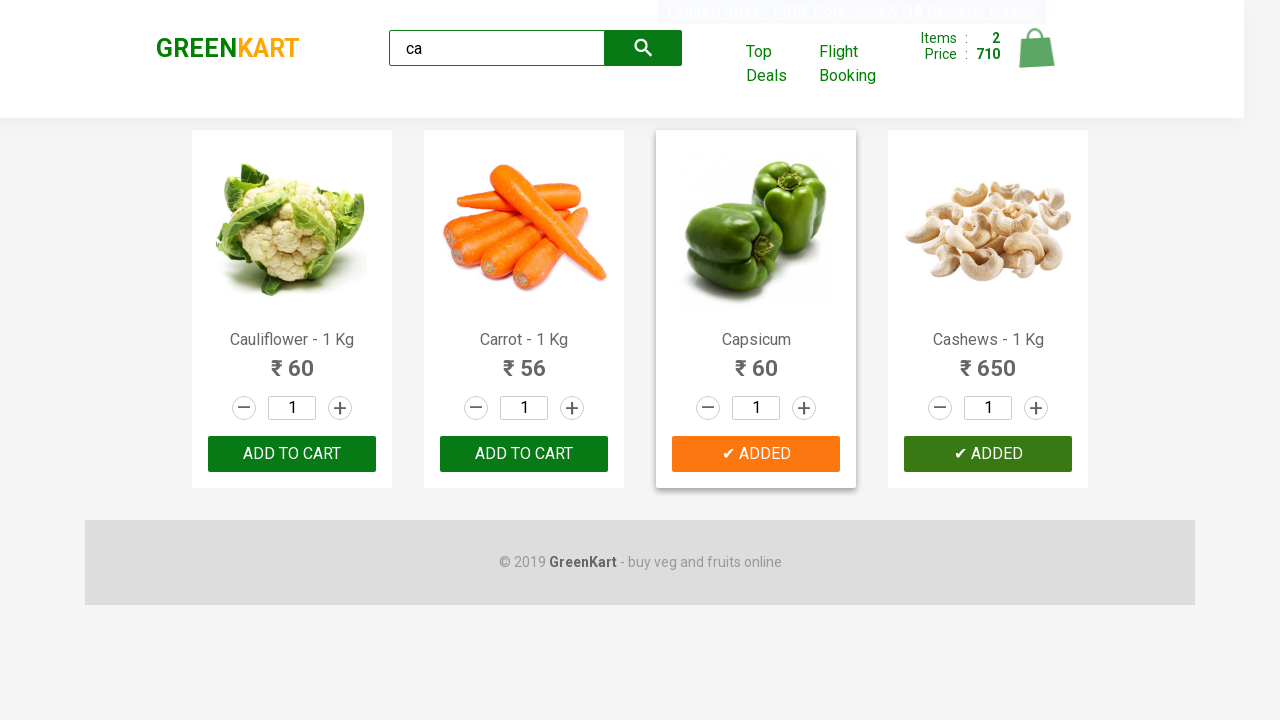

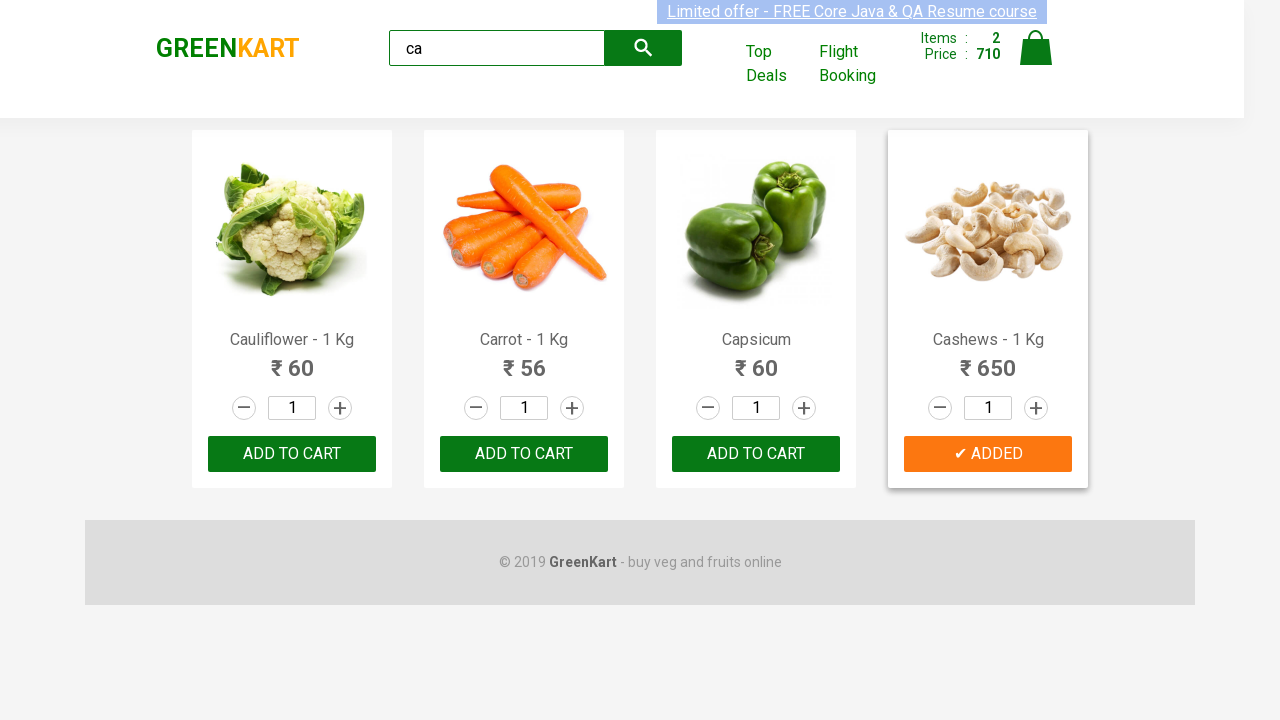